Tests e-commerce shopping cart functionality by adding the first product to the cart and verifying the cart quantity updates correctly and displays the correct item.

Starting URL: https://bstackdemo.com/

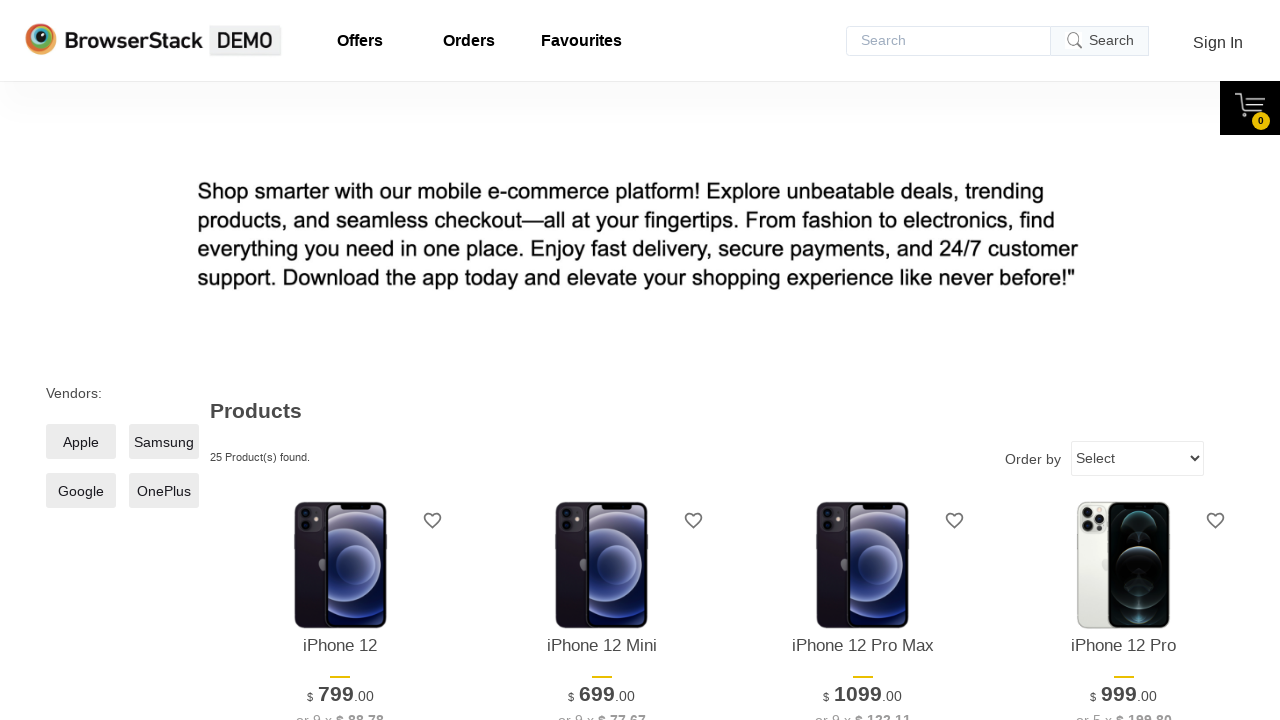

Clicked 'Add to Cart' button for the first product at (340, 361) on [id='\31 '] >> internal:text="Add to Cart"i
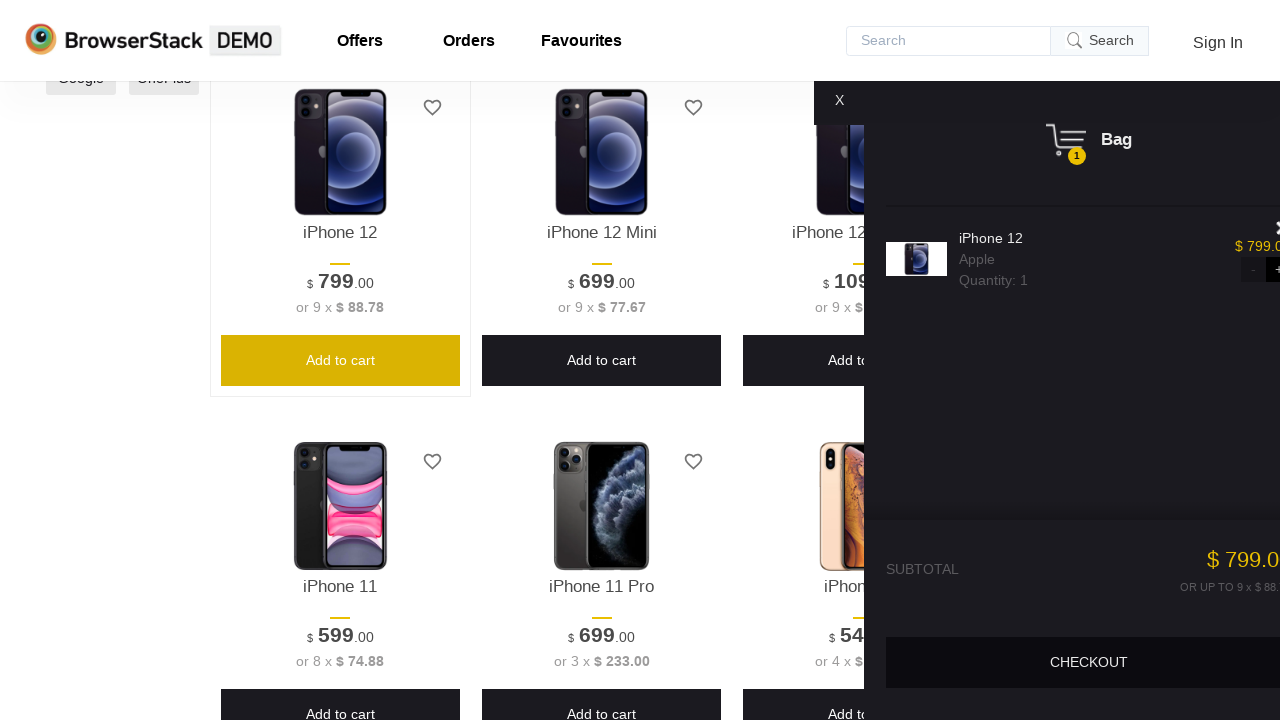

Cart quantity indicator loaded
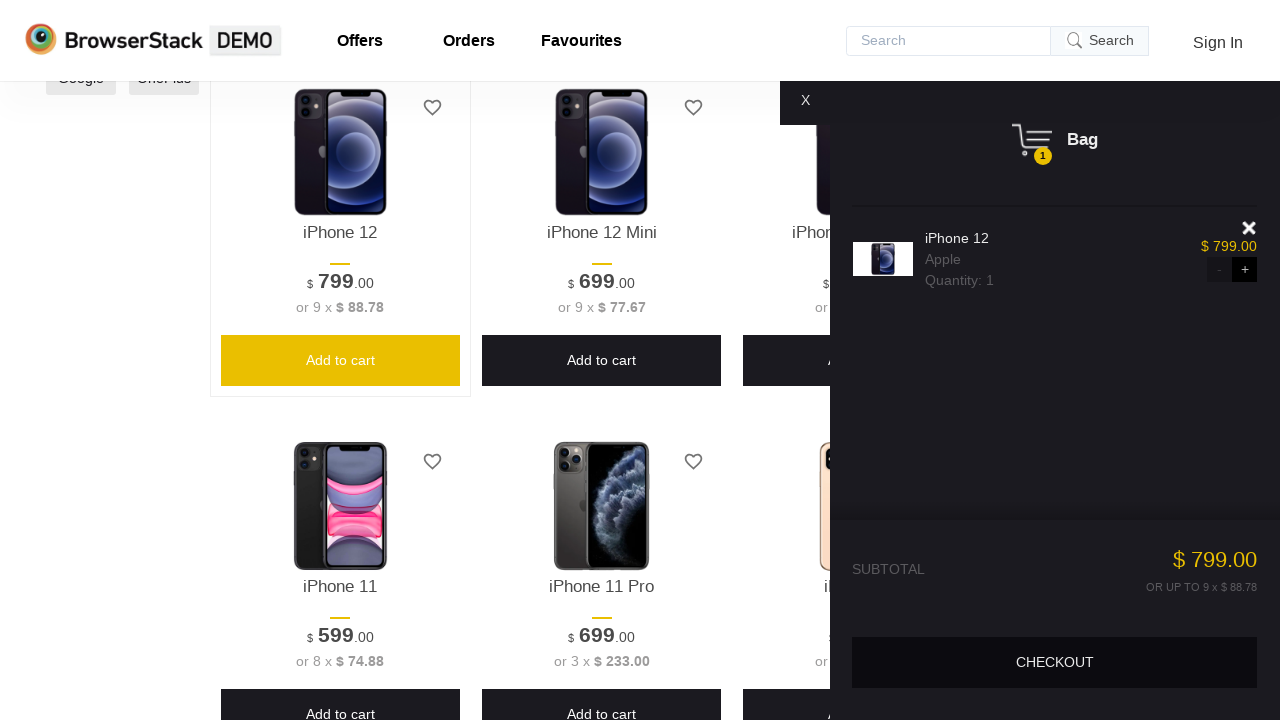

Retrieved product title: 'iPhone 12'
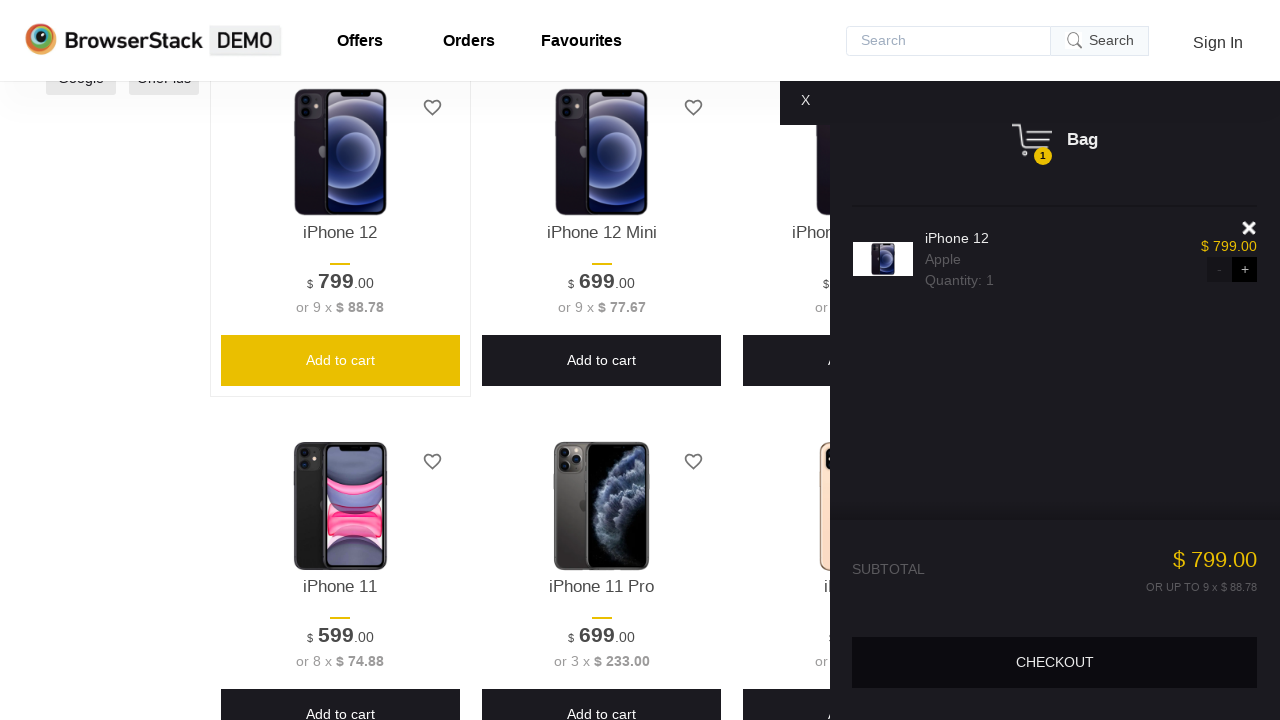

Retrieved cart quantity: '1'
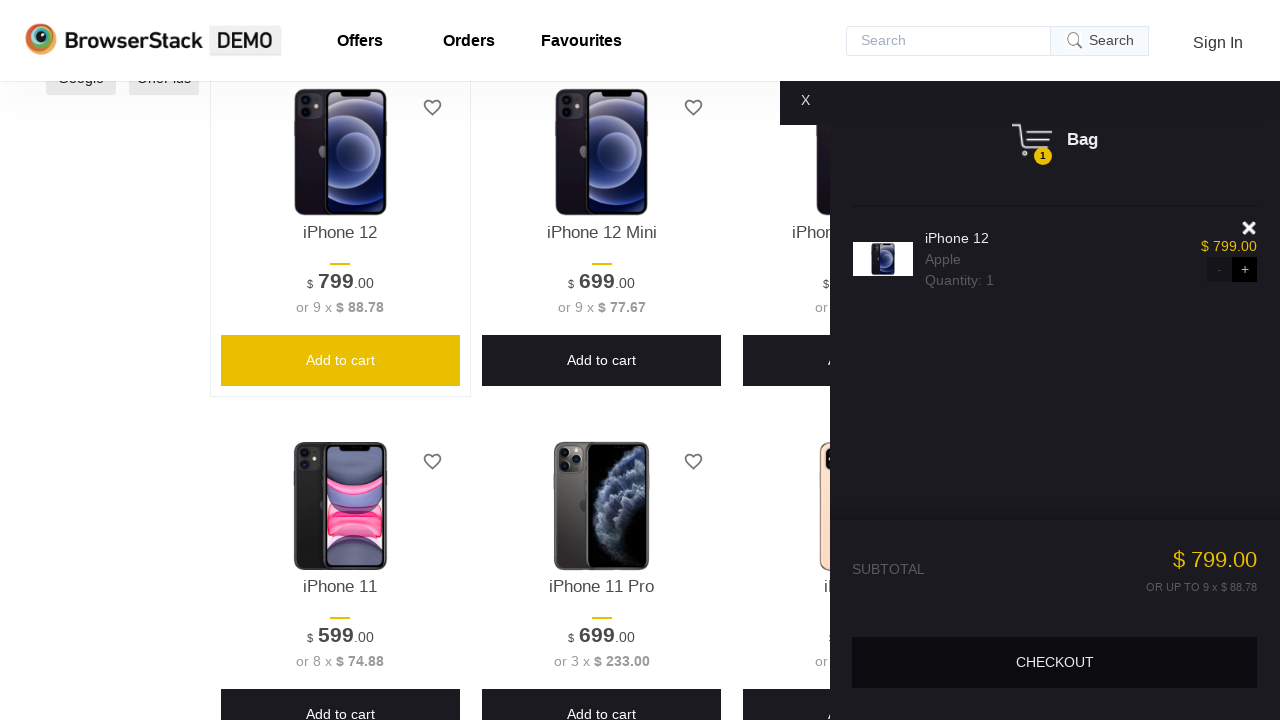

Verified cart quantity contains '1' item
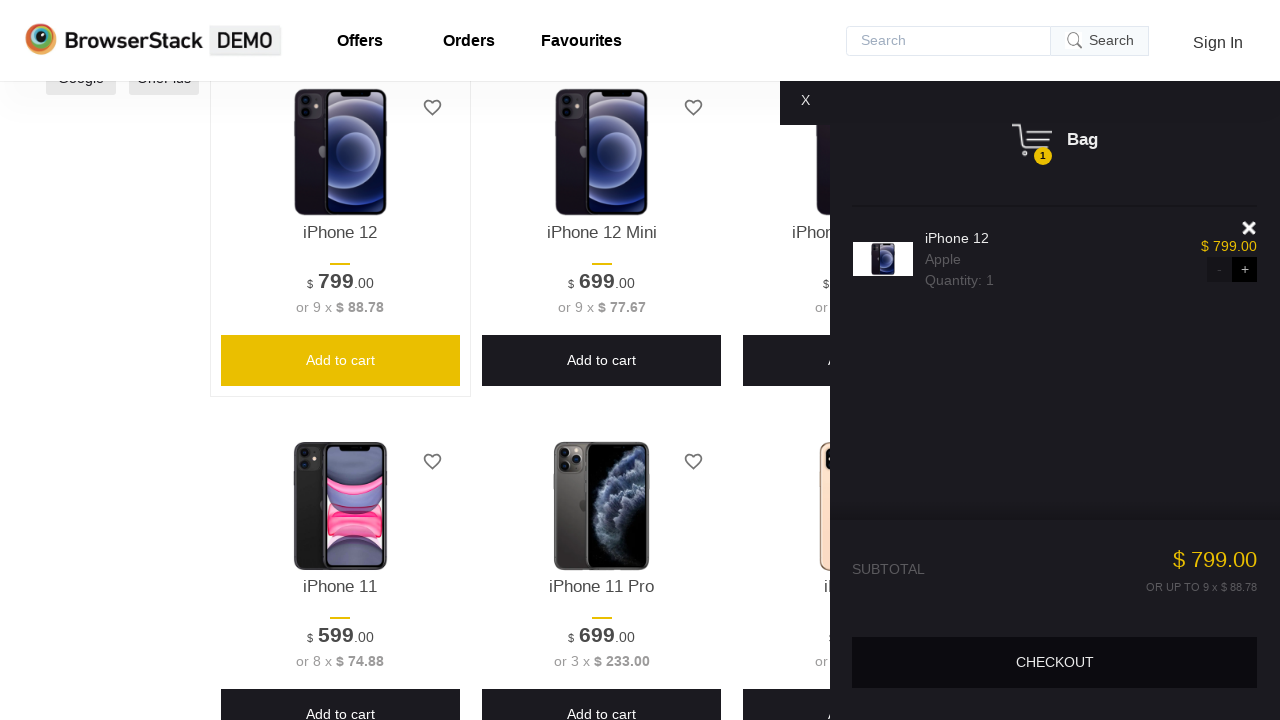

Retrieved cart item title: 'iPhone 12'
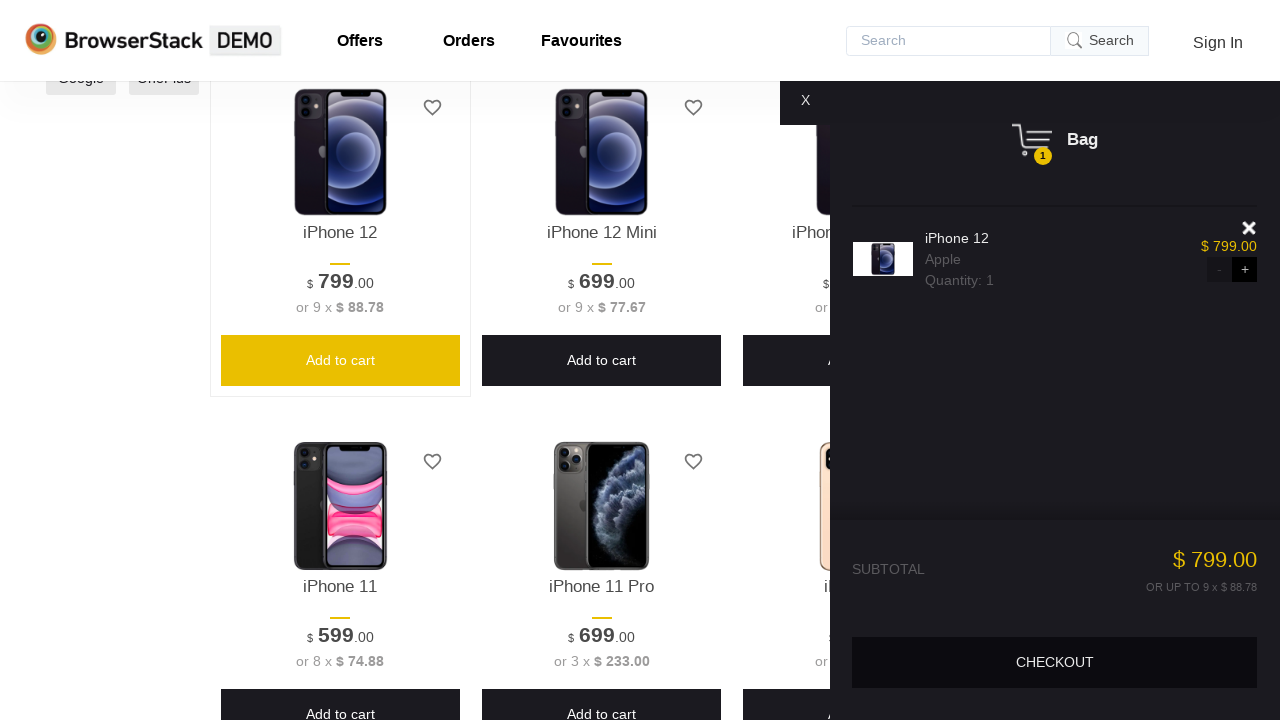

Verified cart item matches the added product
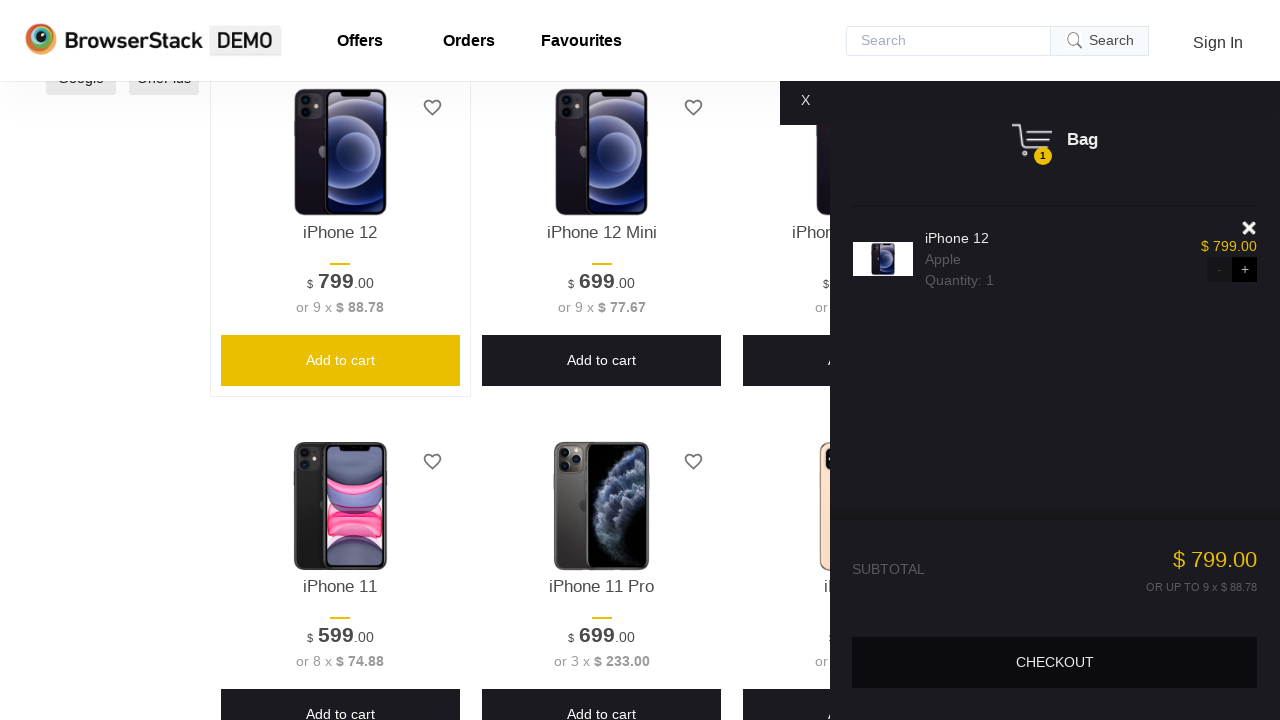

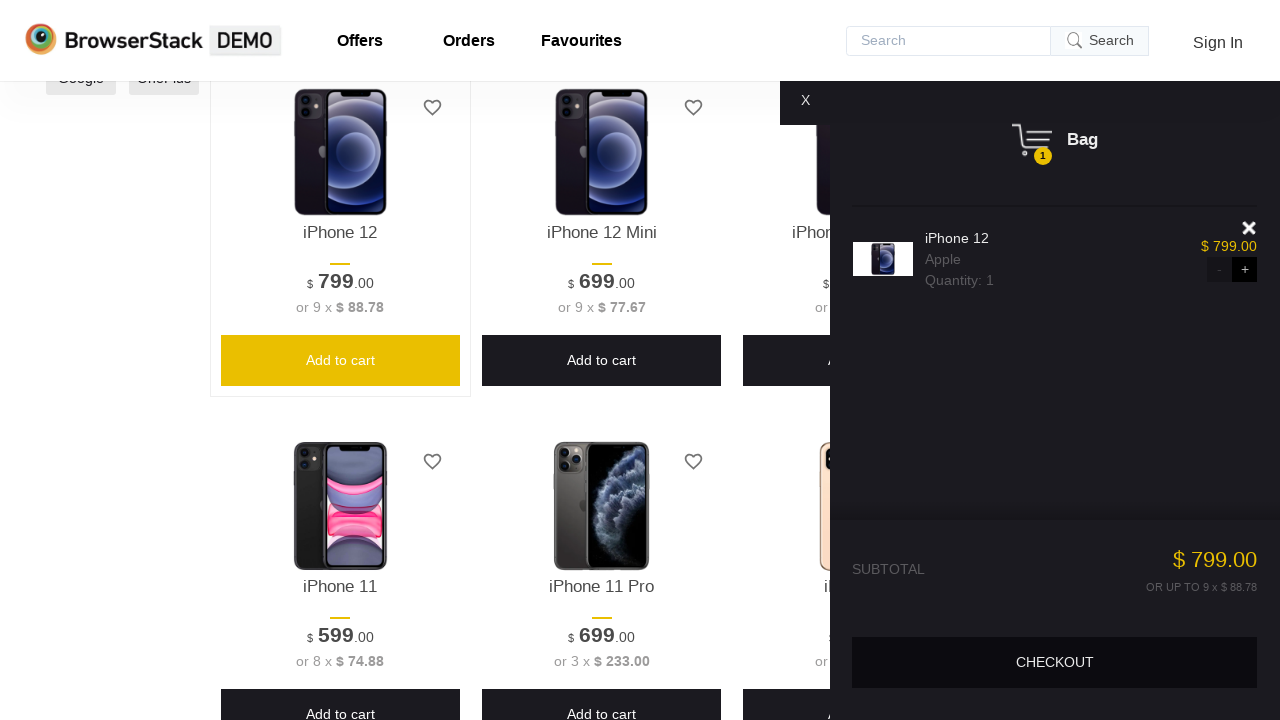